Tests mouse hover functionality by hovering over a "mousehover" element to reveal a dropdown menu, then clicking the "Reload" link option

Starting URL: https://rahulshettyacademy.com/AutomationPractice/

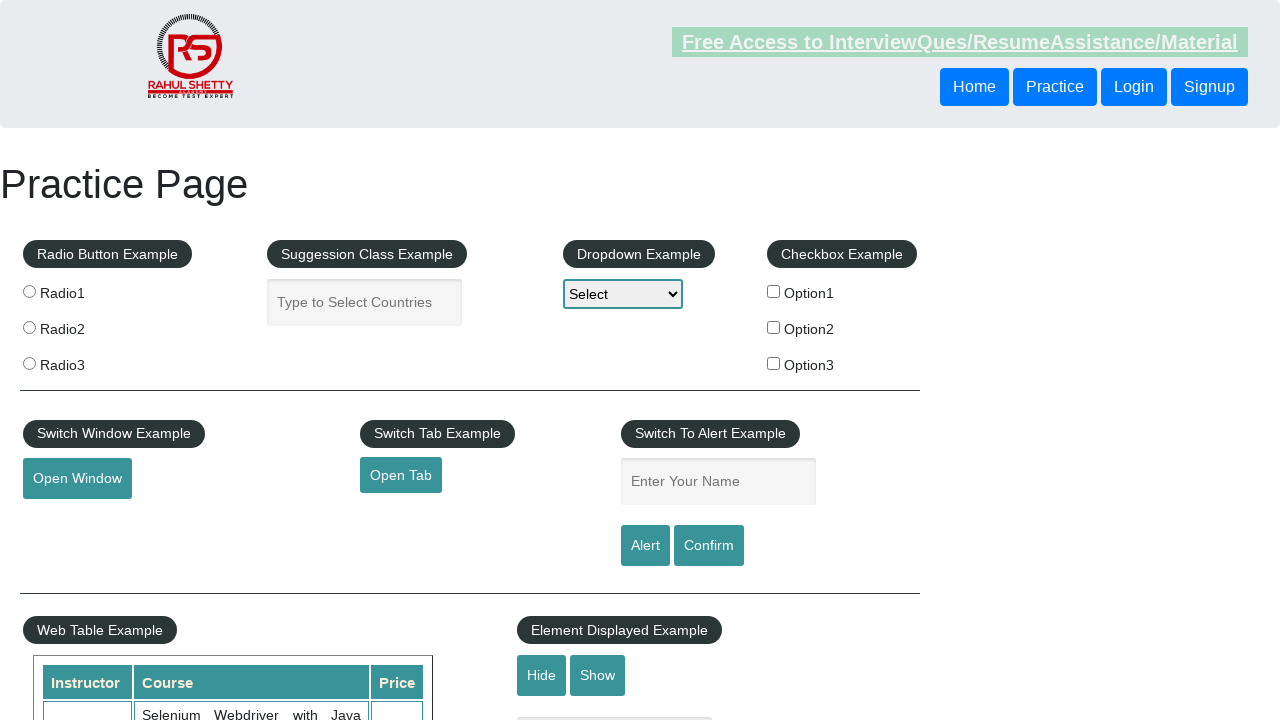

Navigated to https://rahulshettyacademy.com/AutomationPractice/
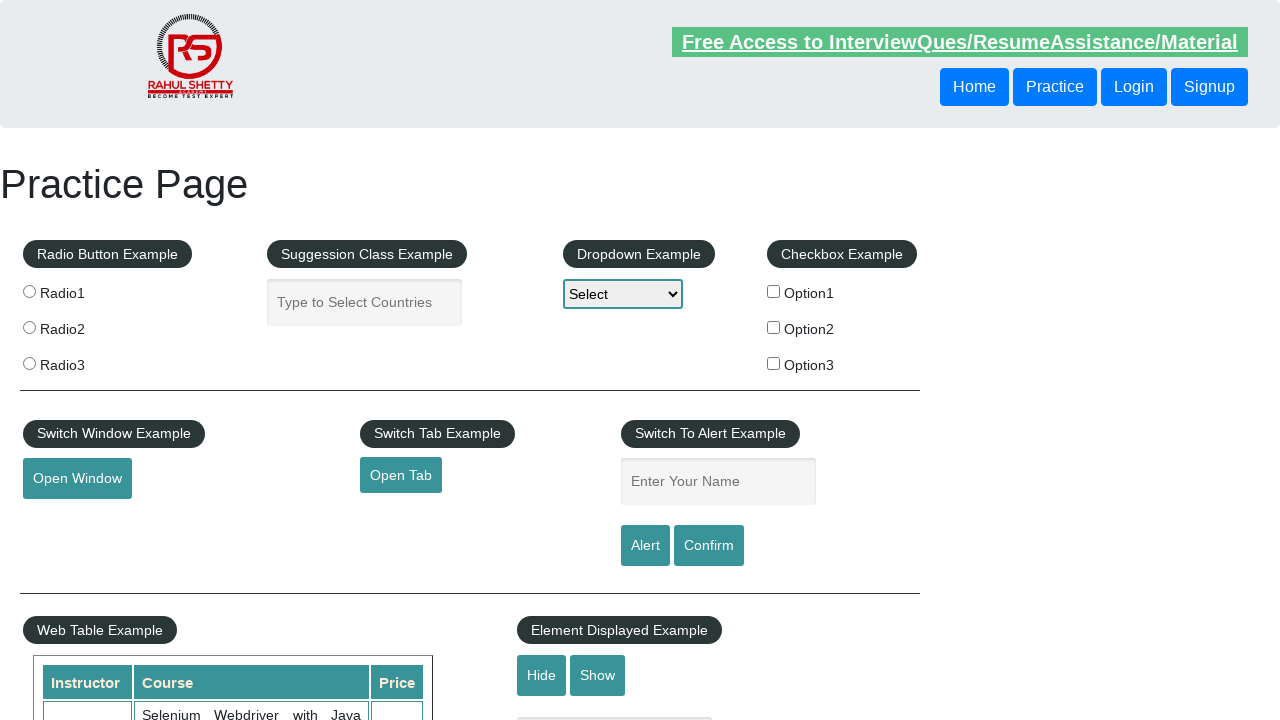

Hovered over mousehover element to reveal dropdown menu at (83, 361) on #mousehover
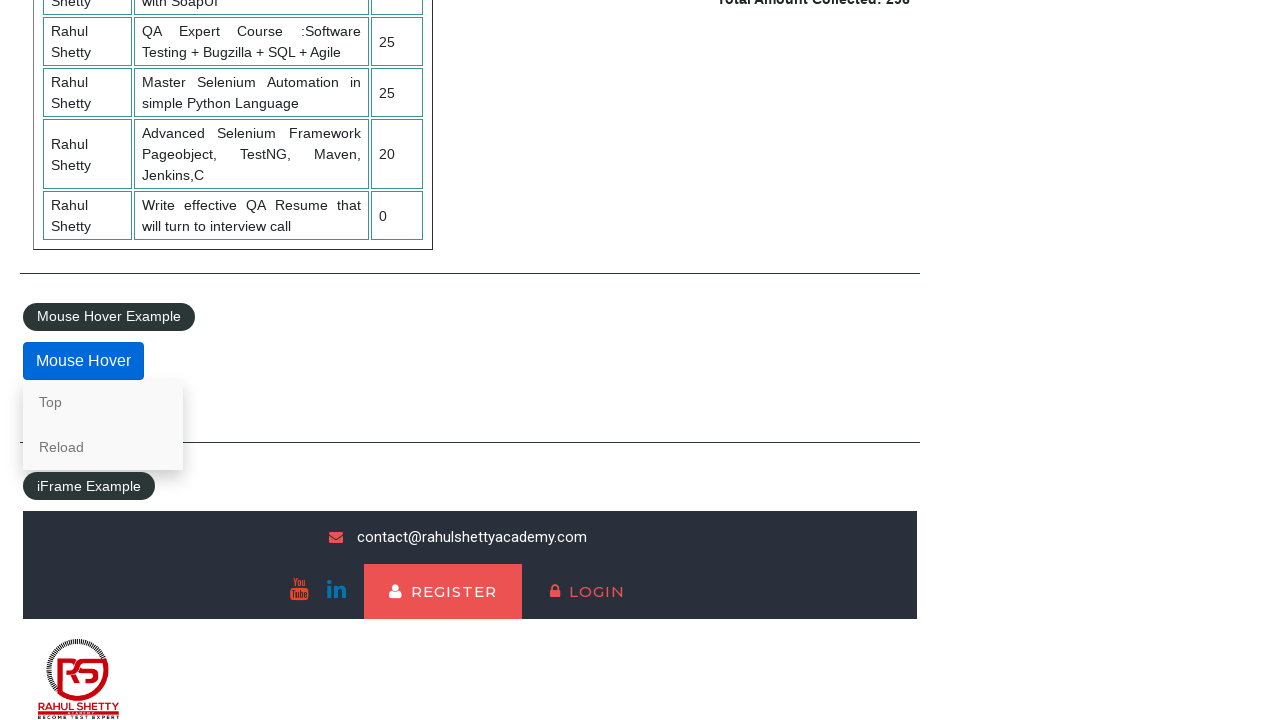

Clicked Reload link option from dropdown menu at (103, 447) on text=Reload
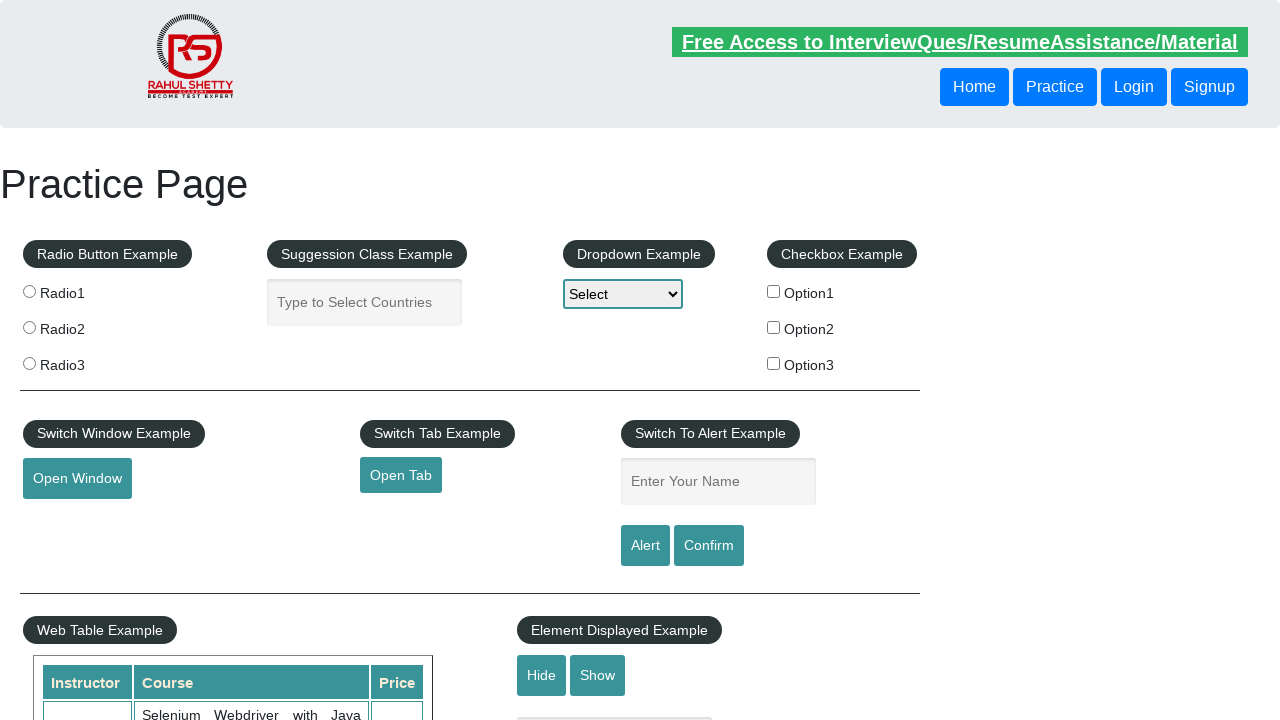

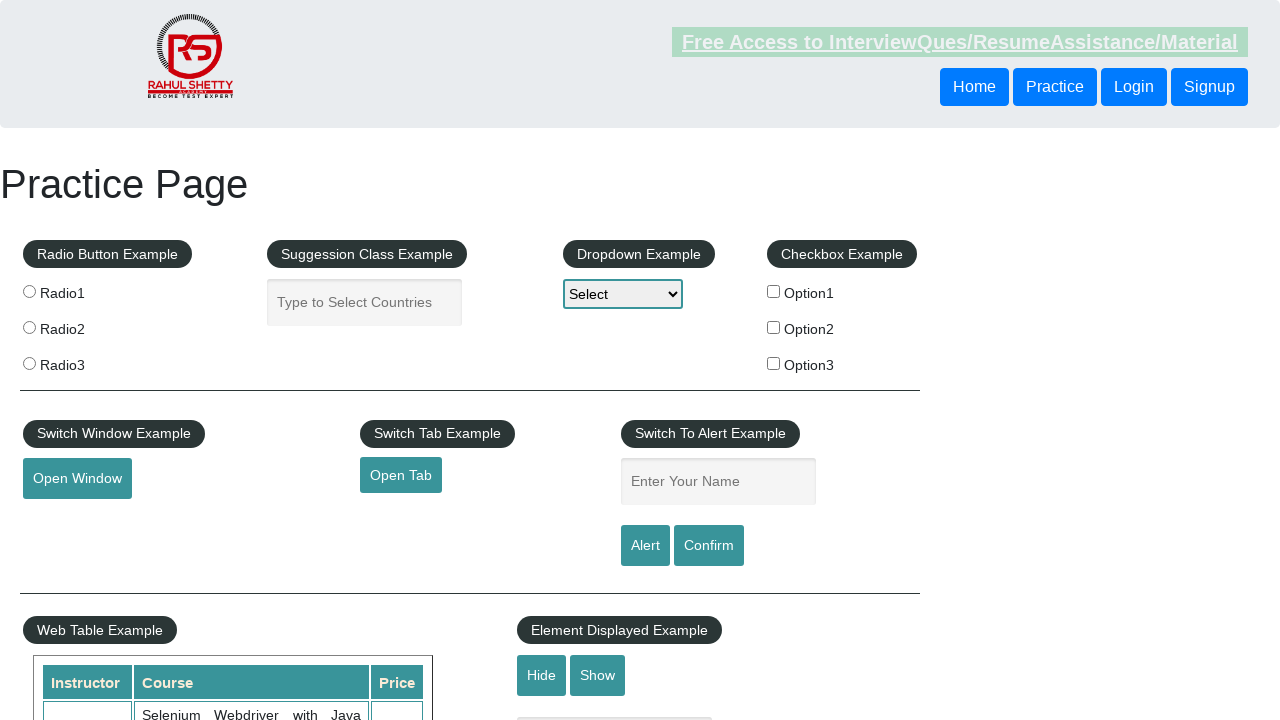